Navigates to a text box demo page and waits for an address label element to become visible

Starting URL: https://demoqa.com/text-box

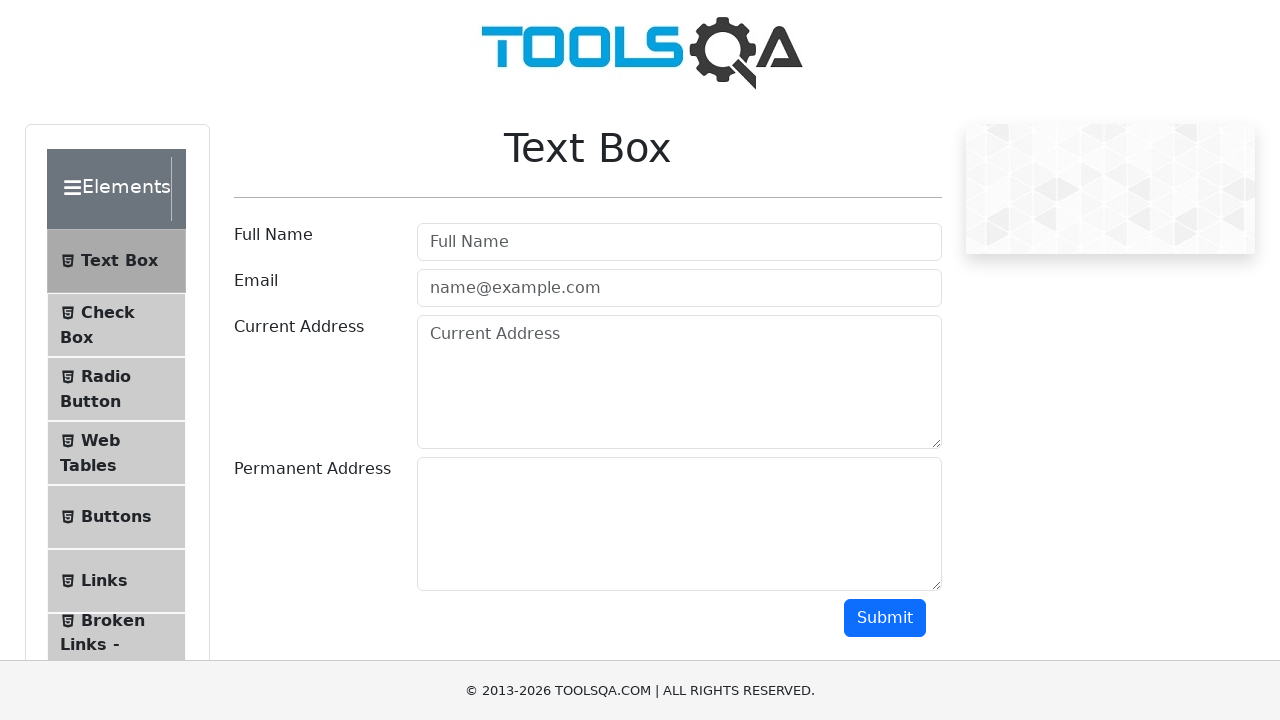

Navigated to text box demo page at https://demoqa.com/text-box
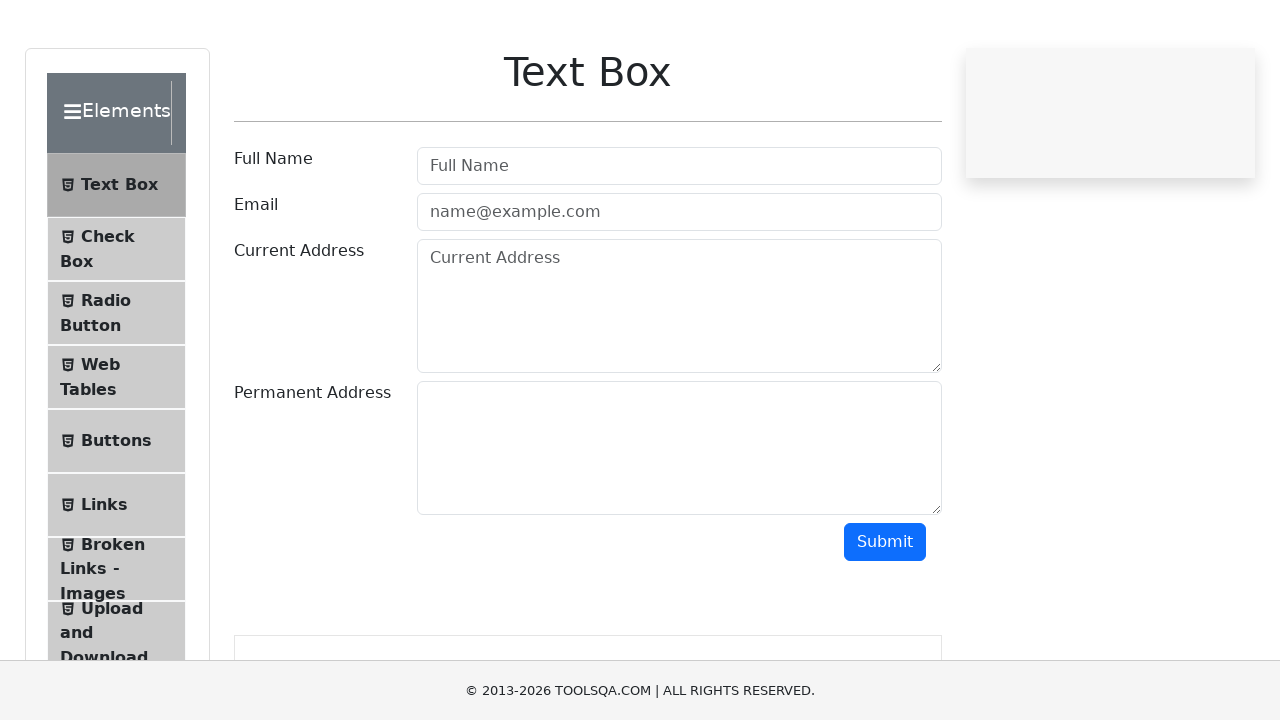

Waited for address label element to become visible
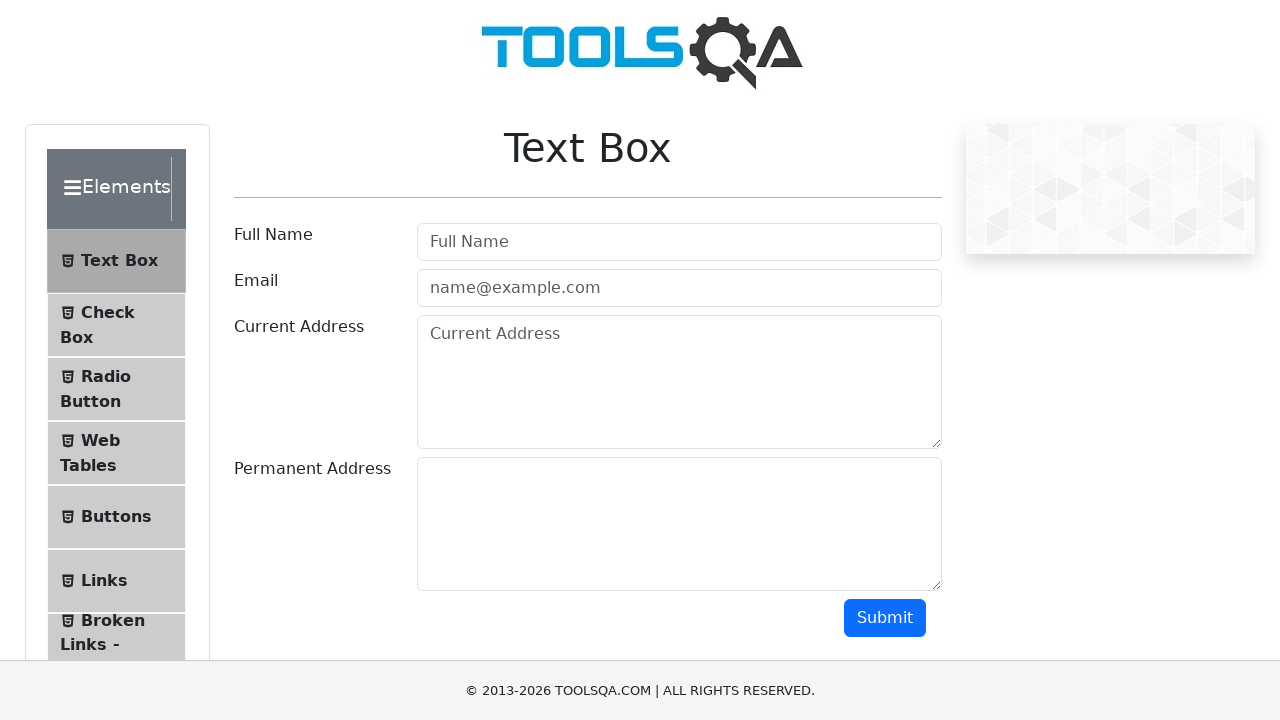

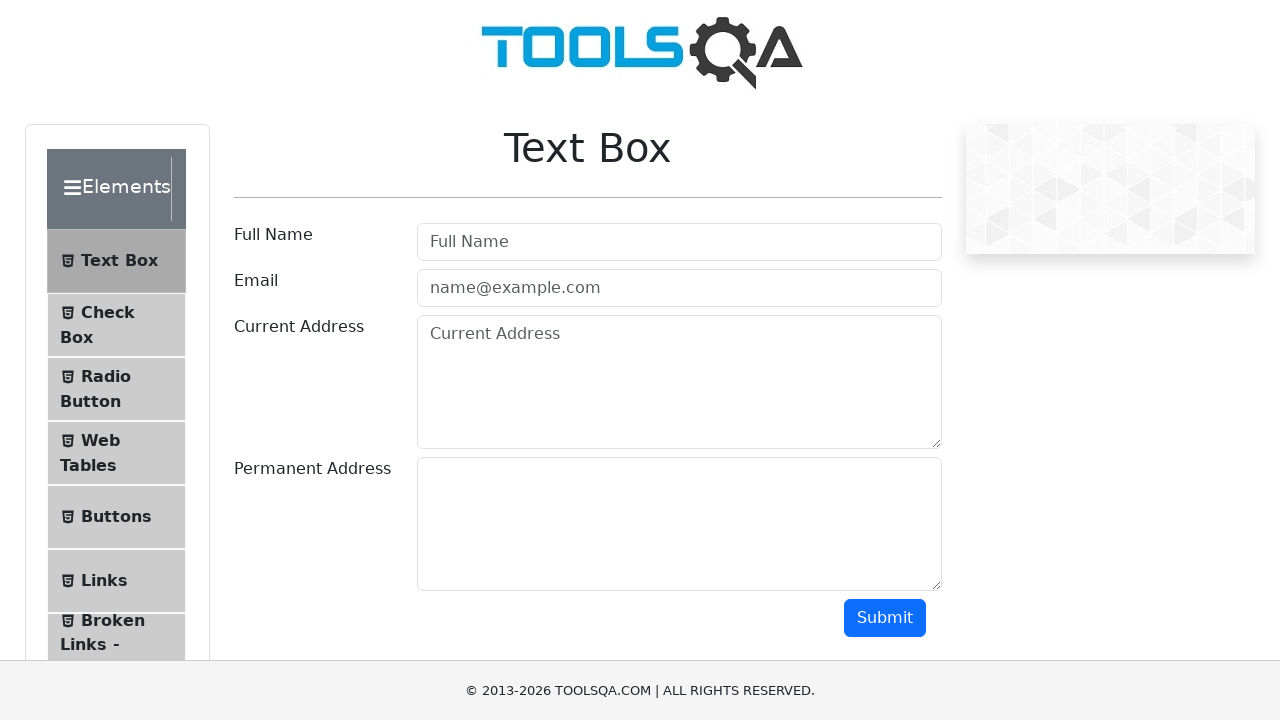